Performs a visual comparison test by navigating to playwright.dev and taking a screenshot

Starting URL: https://playwright.dev

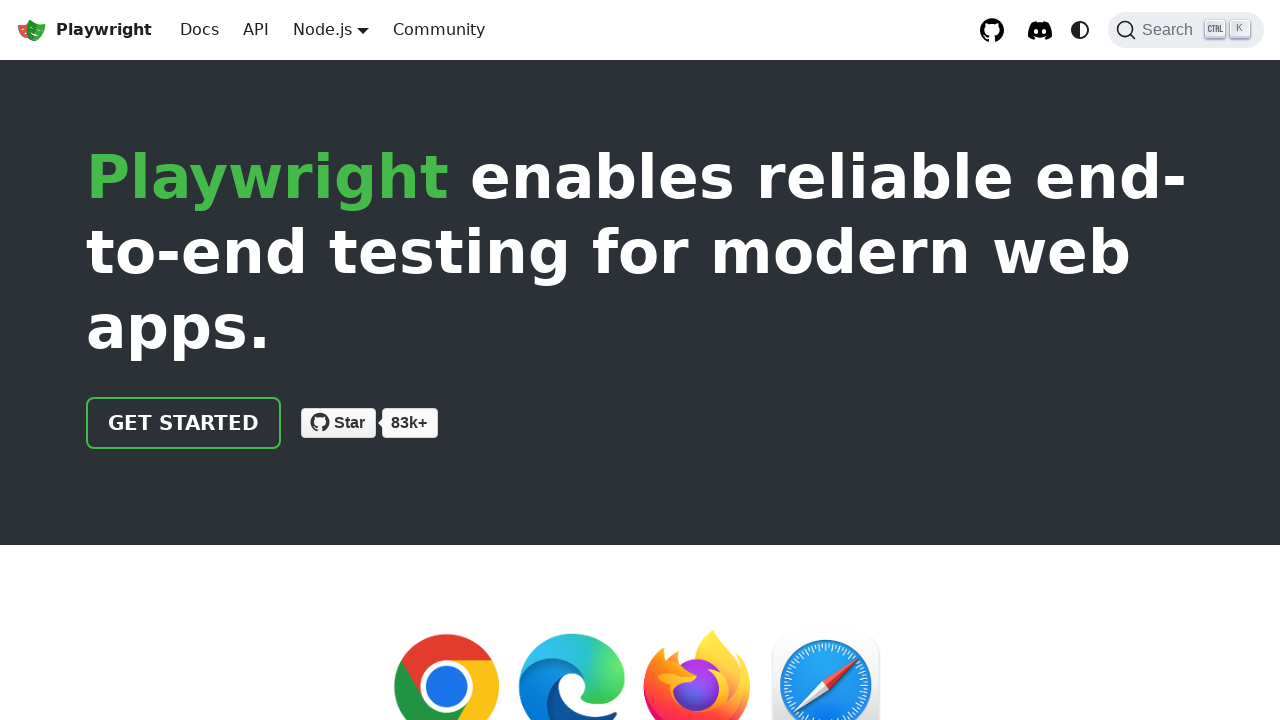

Took screenshot of playwright.dev homepage for visual comparison
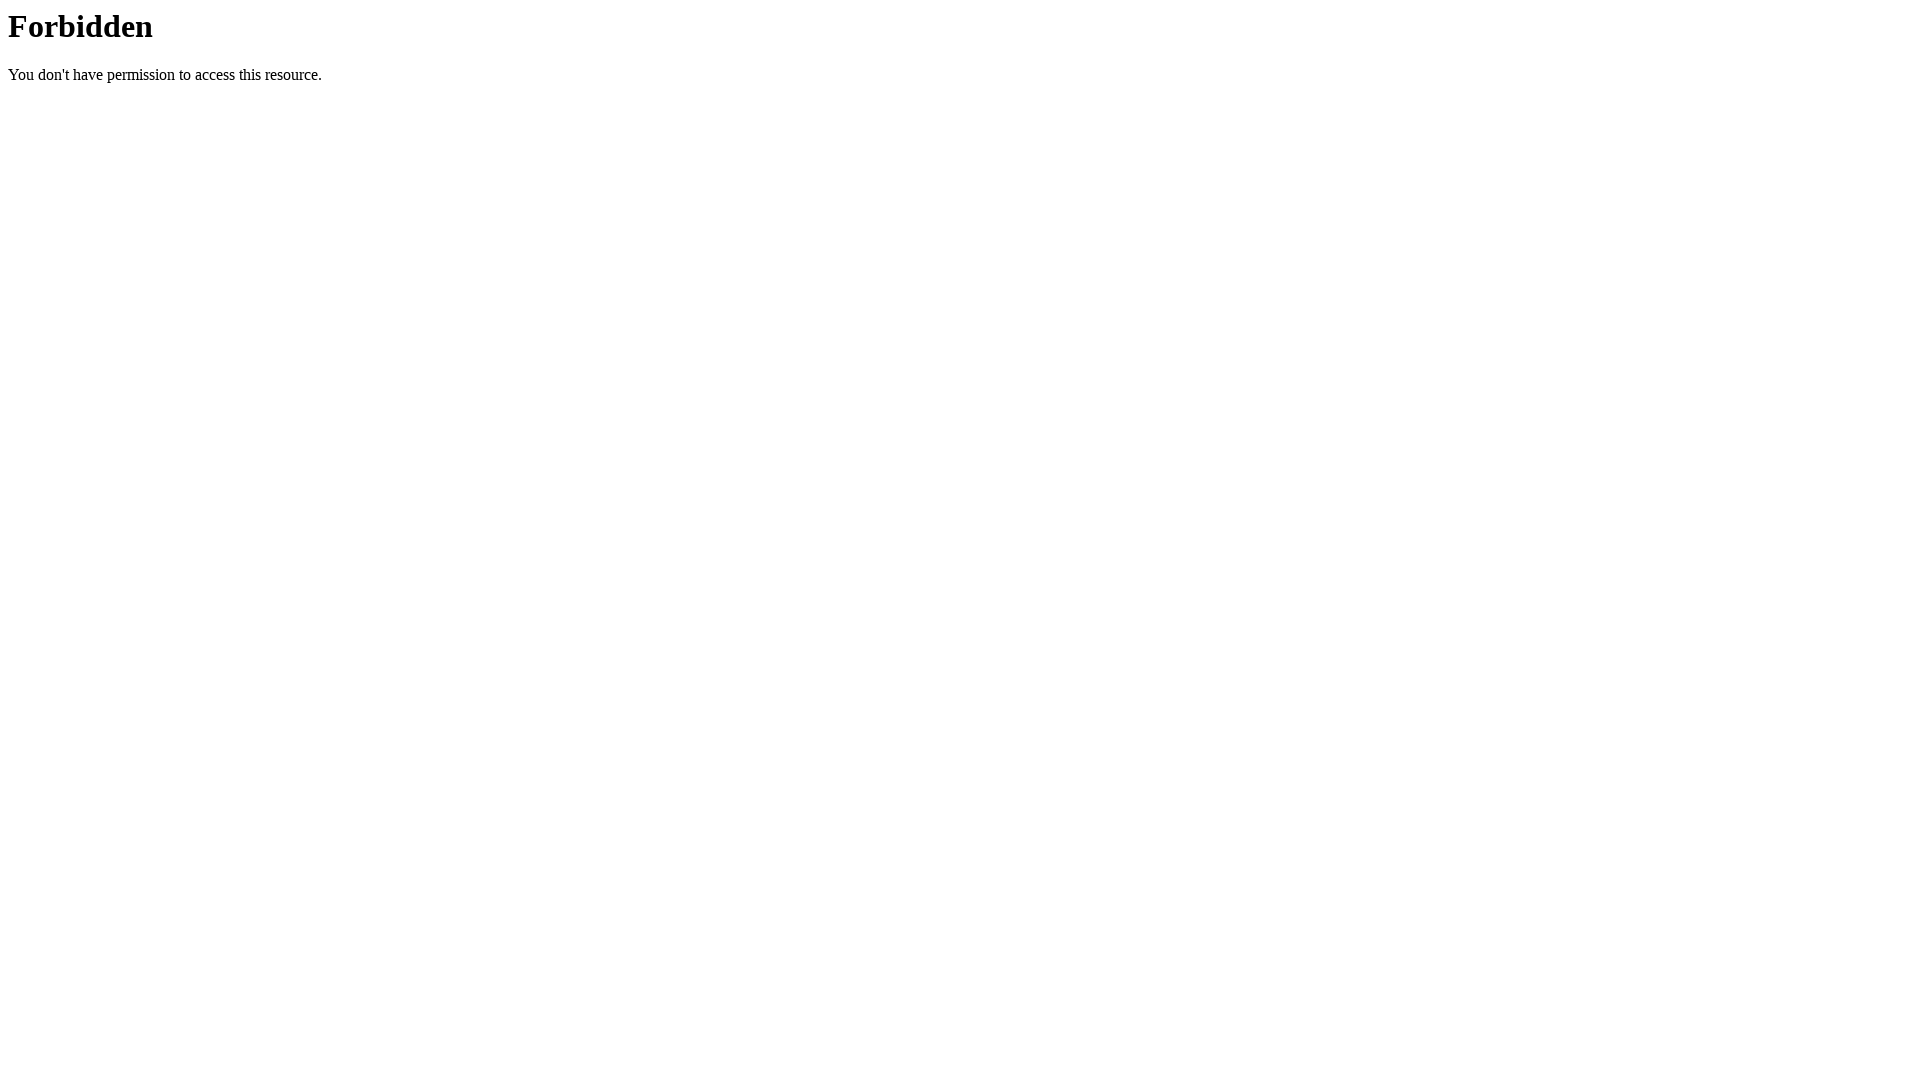

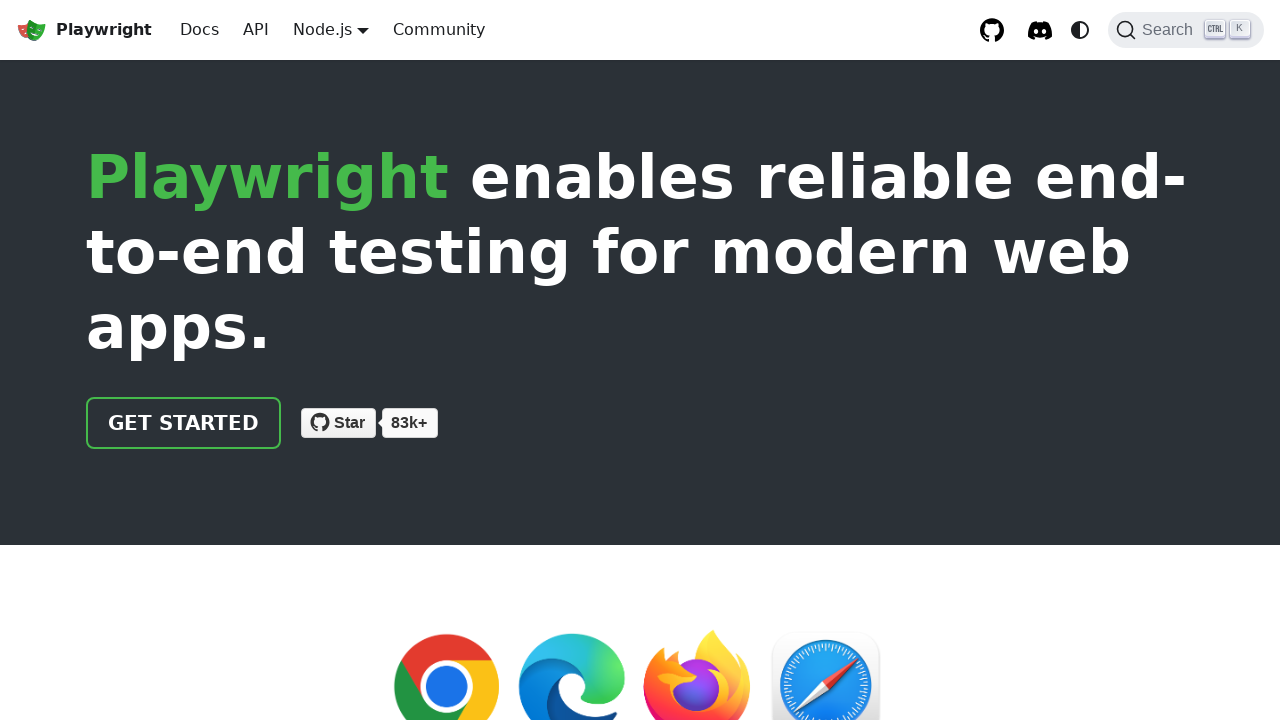